Tests scrolling to an element and filling form fields with name and date

Starting URL: https://formy-project.herokuapp.com/scroll

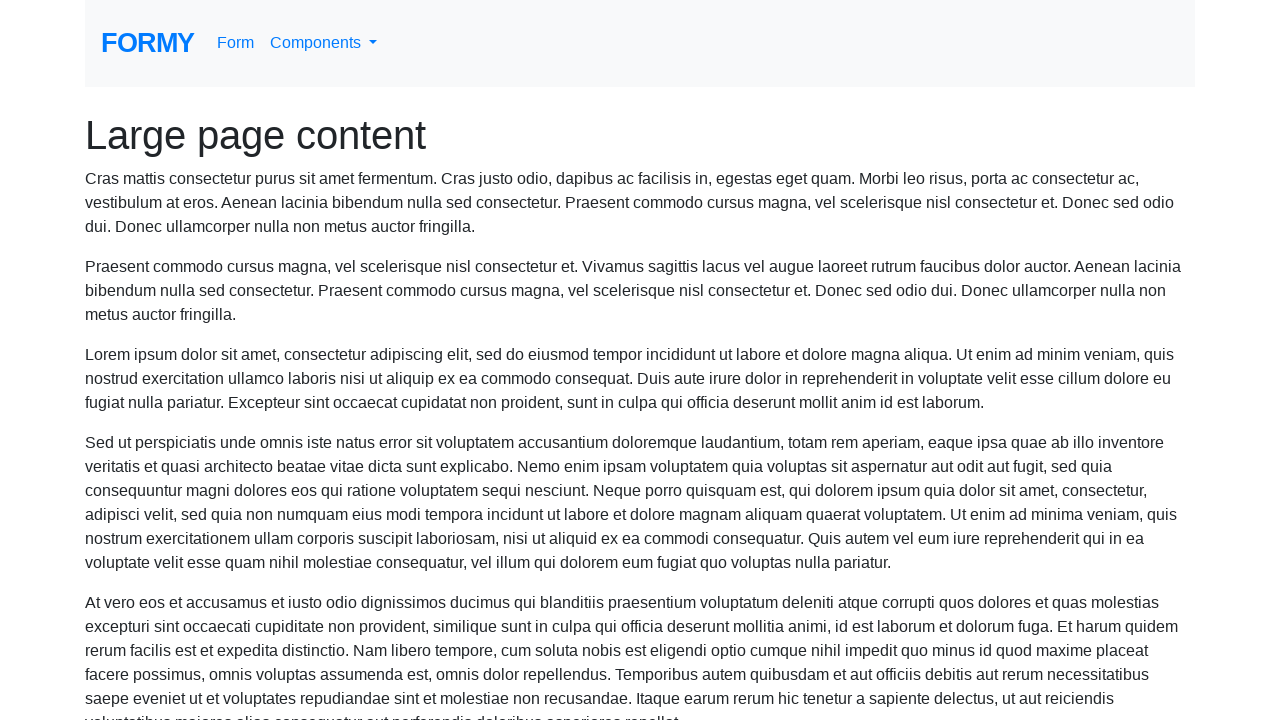

Located name field element
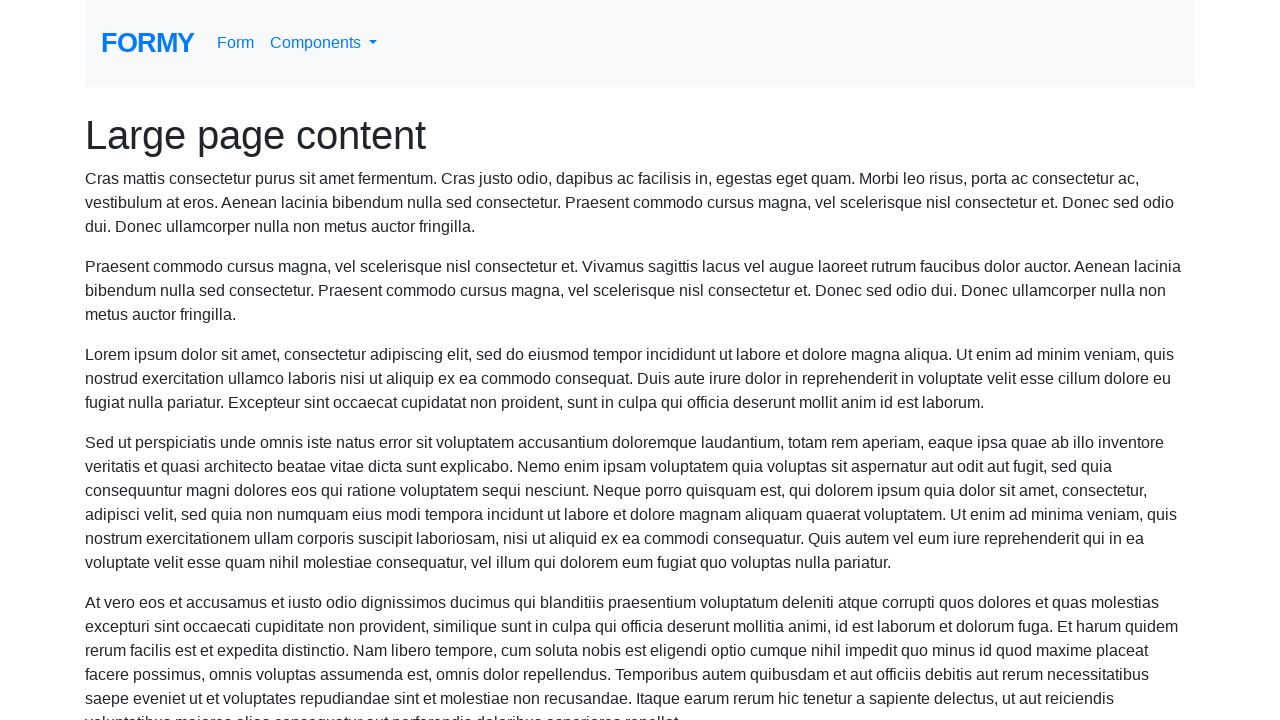

Scrolled to name field
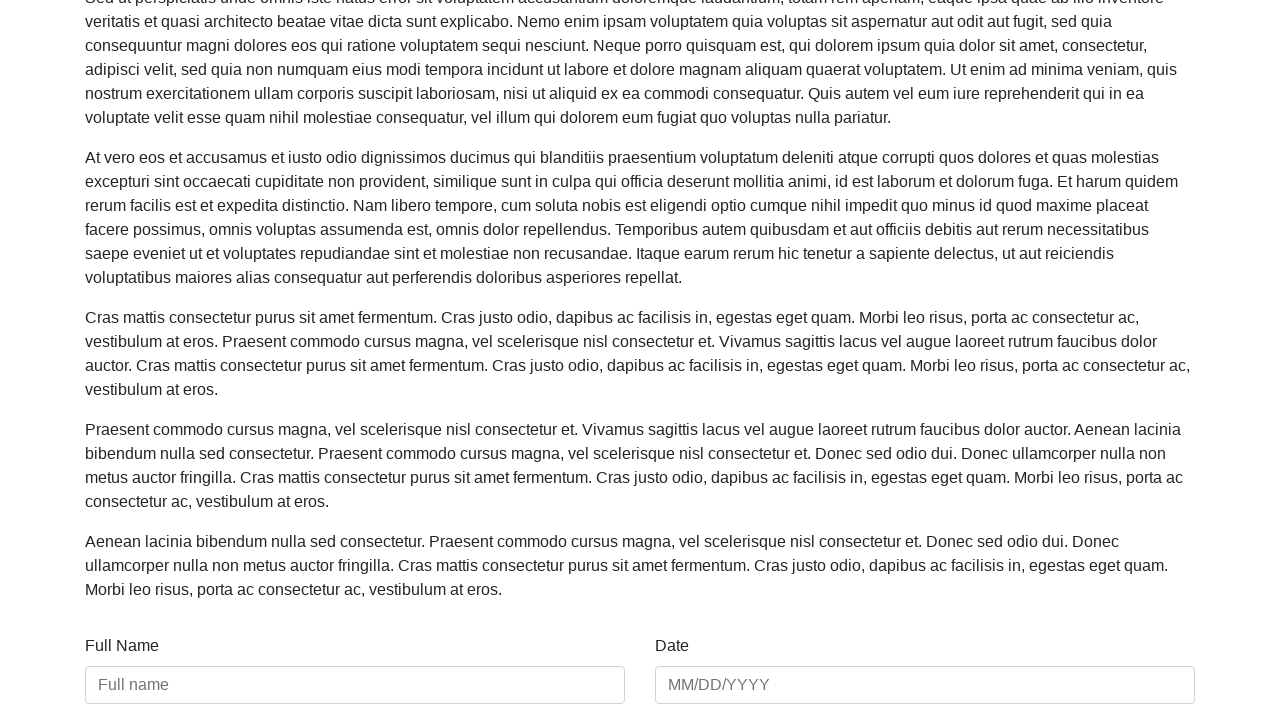

Filled name field with 'John Smith Anderson' on #name
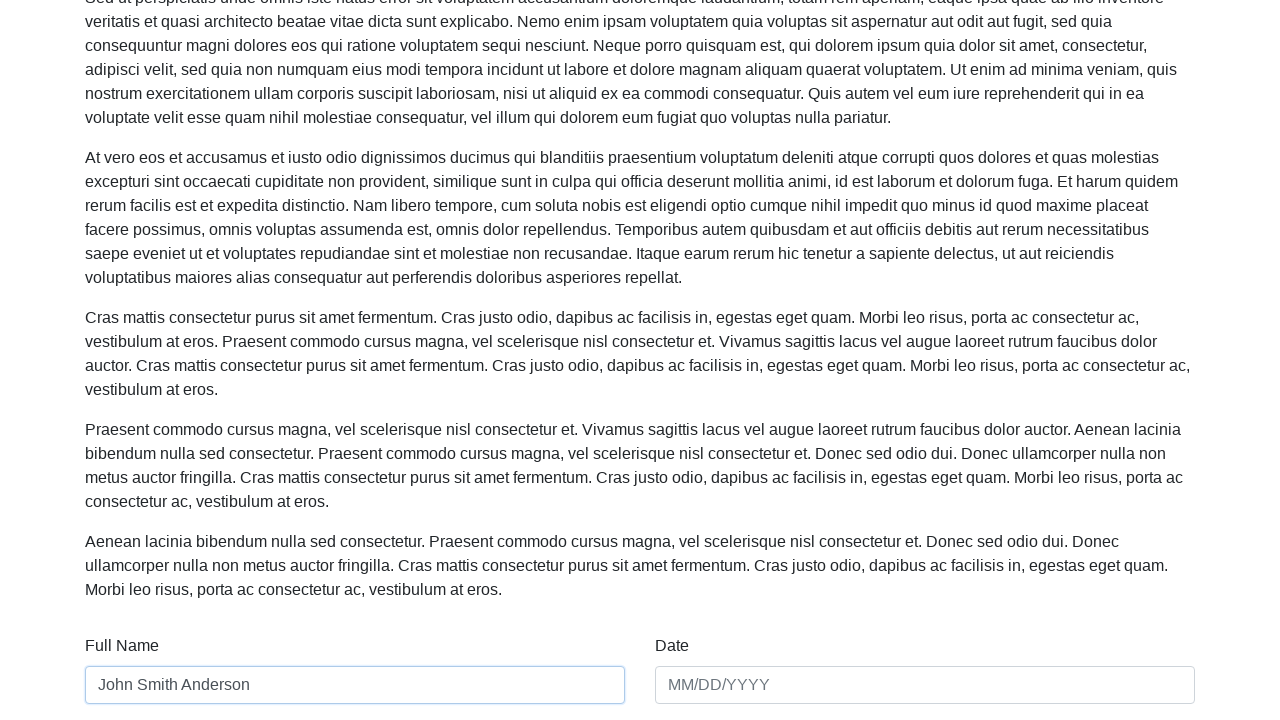

Filled date field with '05/15/1995' on #date
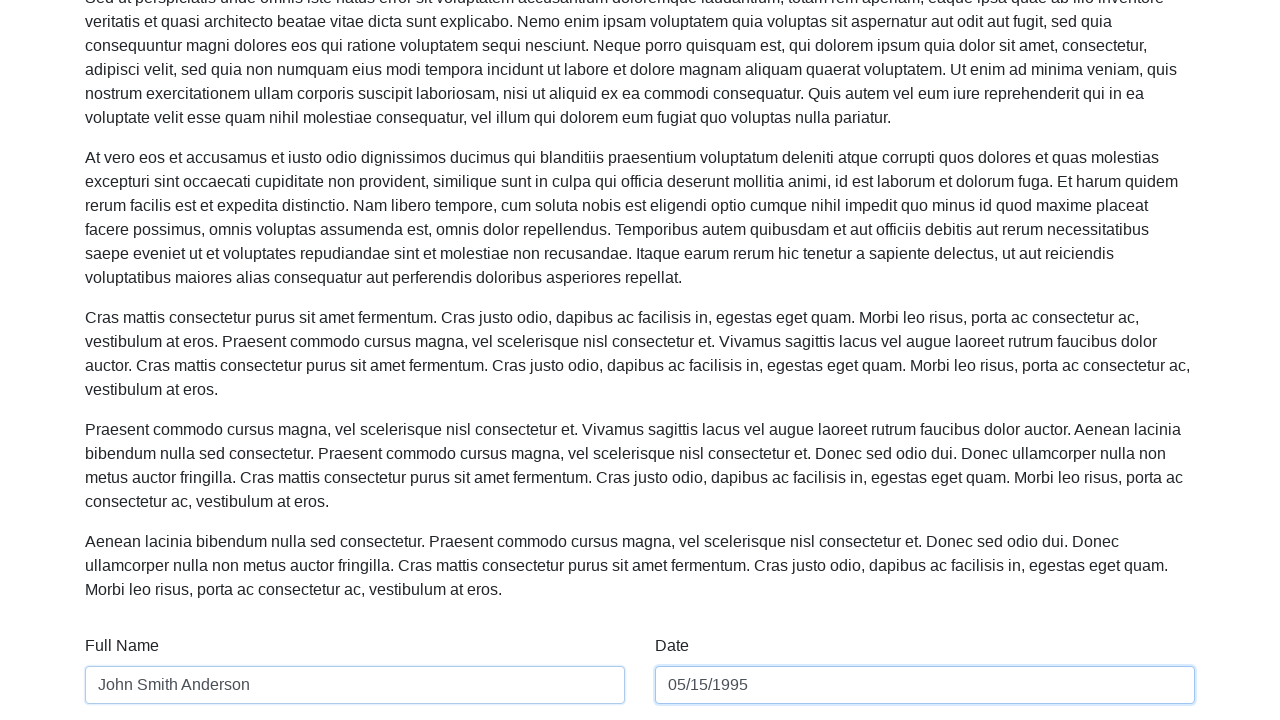

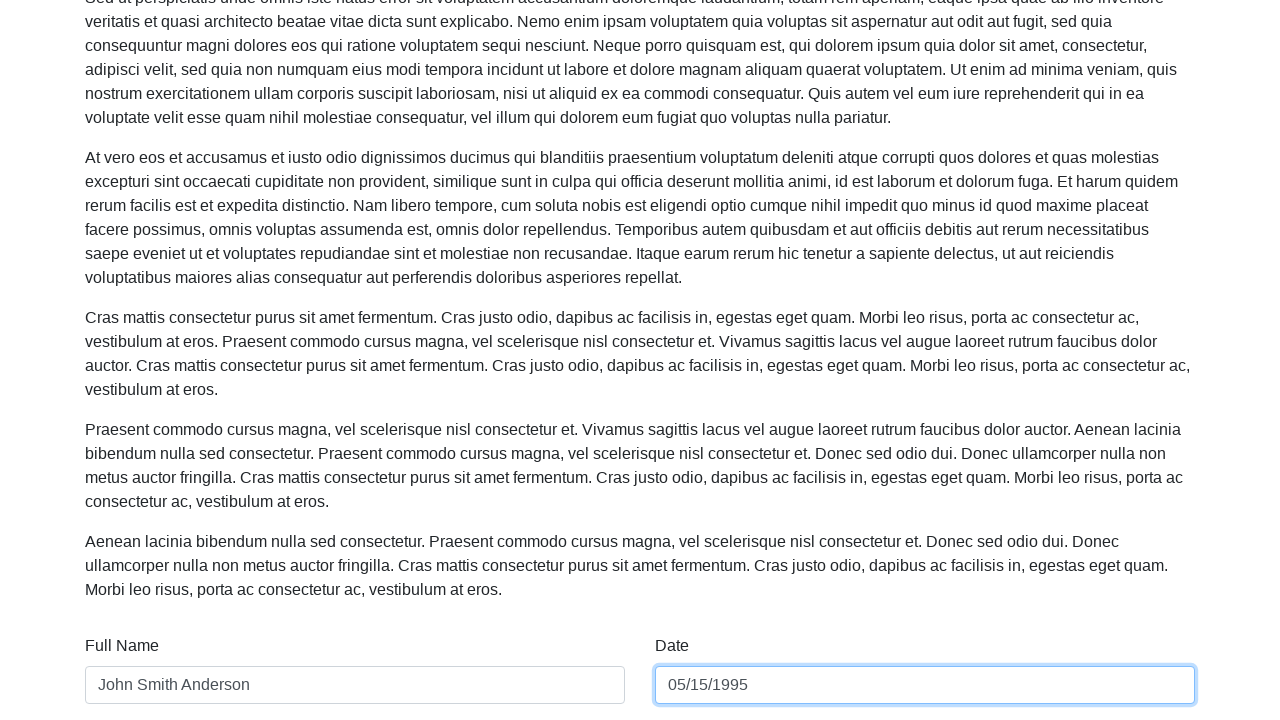